Tests dropdown and checkbox functionality on a practice site by clicking a senior citizen discount checkbox, opening a passenger info dropdown, incrementing adult passenger count 3 times, and closing the dropdown.

Starting URL: https://rahulshettyacademy.com/dropdownsPractise/

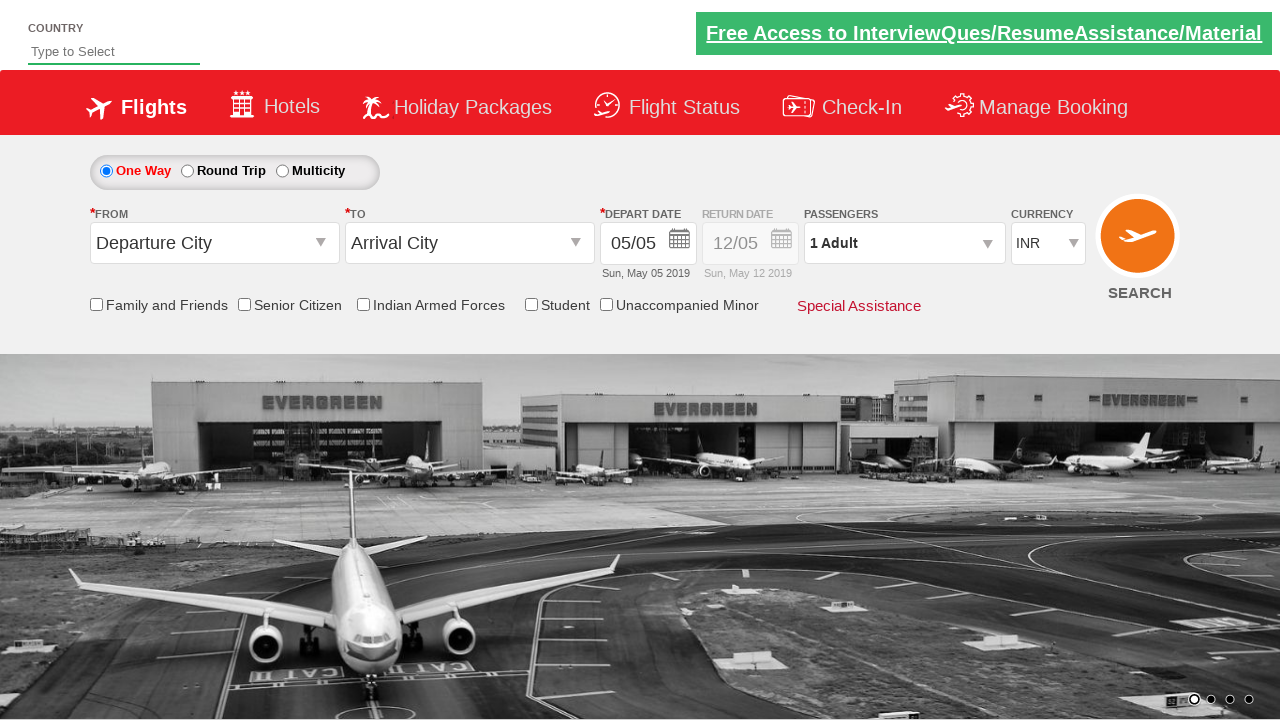

Clicked Senior Citizen Discount checkbox at (244, 304) on input[id*='SeniorCitizenDiscount']
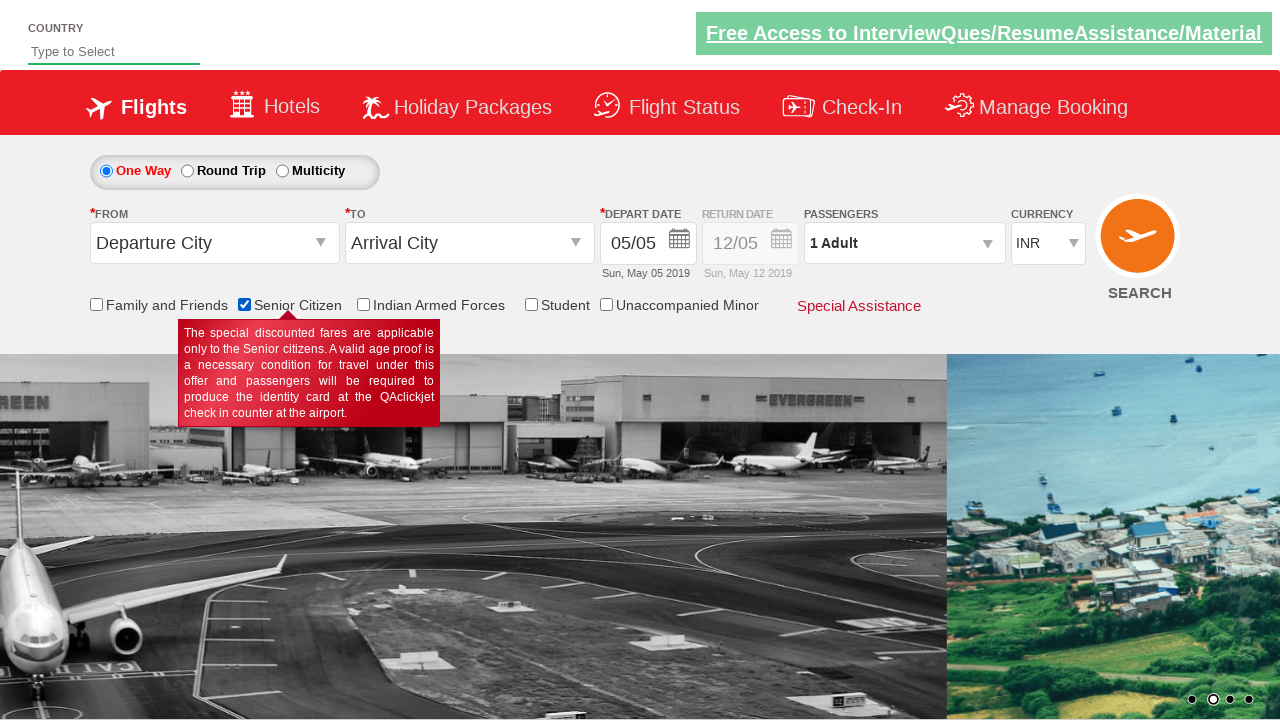

Clicked to open passenger info dropdown at (904, 243) on #divpaxinfo
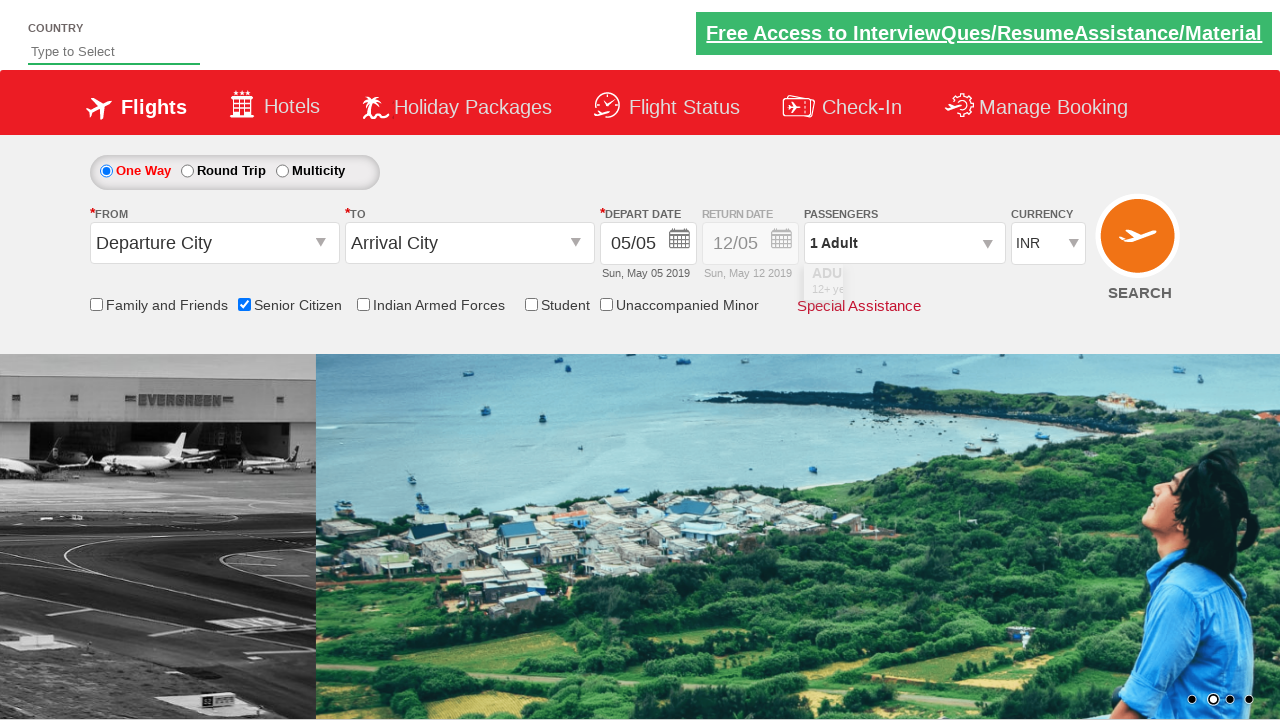

Waited 2 seconds for dropdown to open
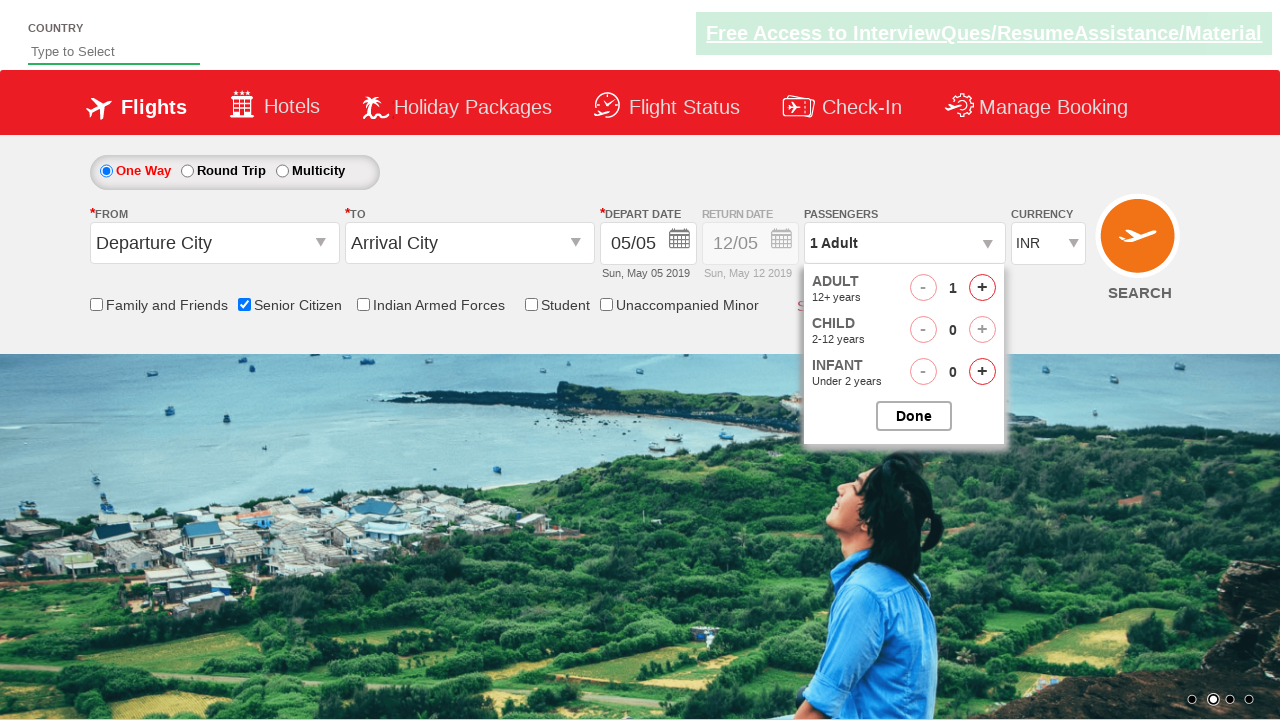

Incremented adult passenger count (iteration 1/3) at (982, 288) on #hrefIncAdt
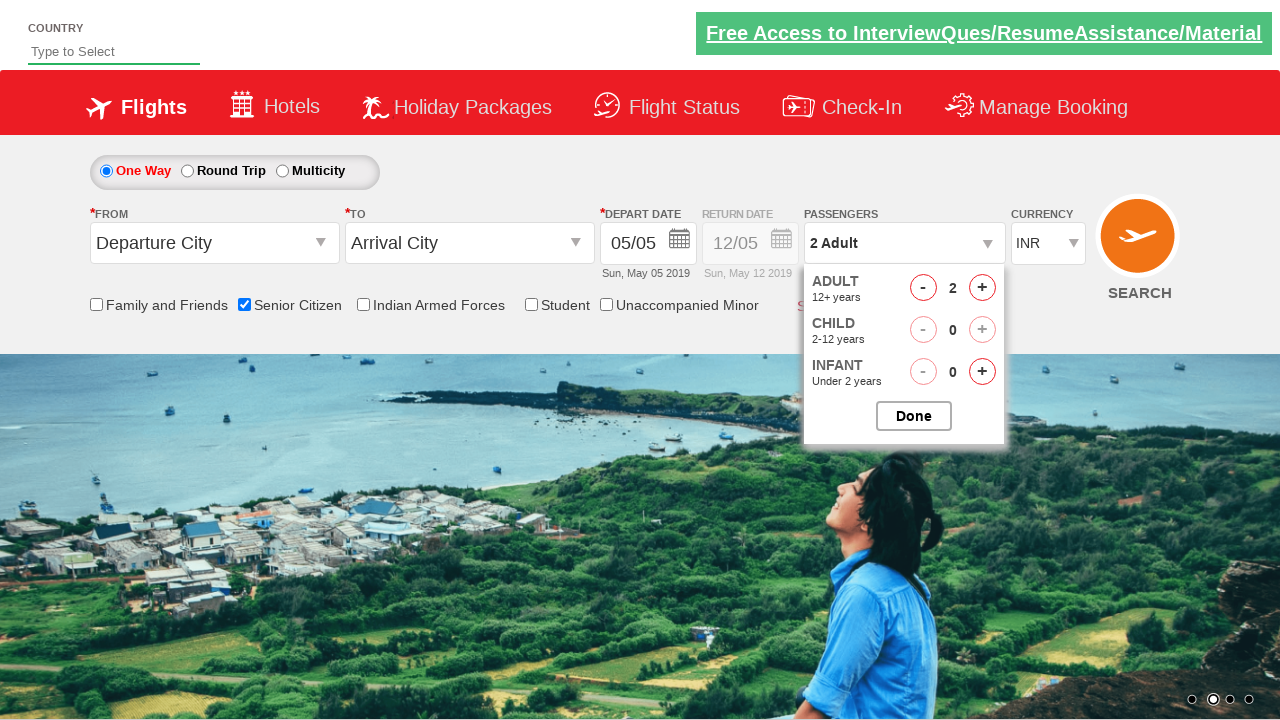

Incremented adult passenger count (iteration 2/3) at (982, 288) on #hrefIncAdt
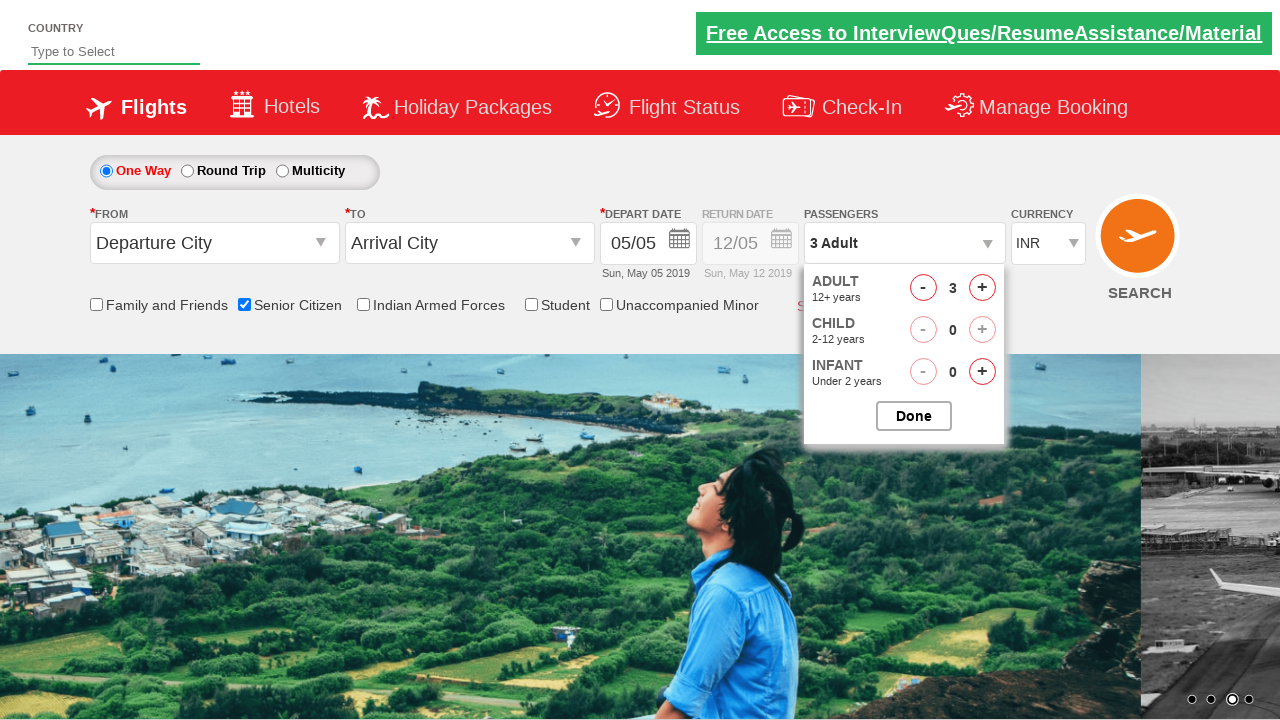

Incremented adult passenger count (iteration 3/3) at (982, 288) on #hrefIncAdt
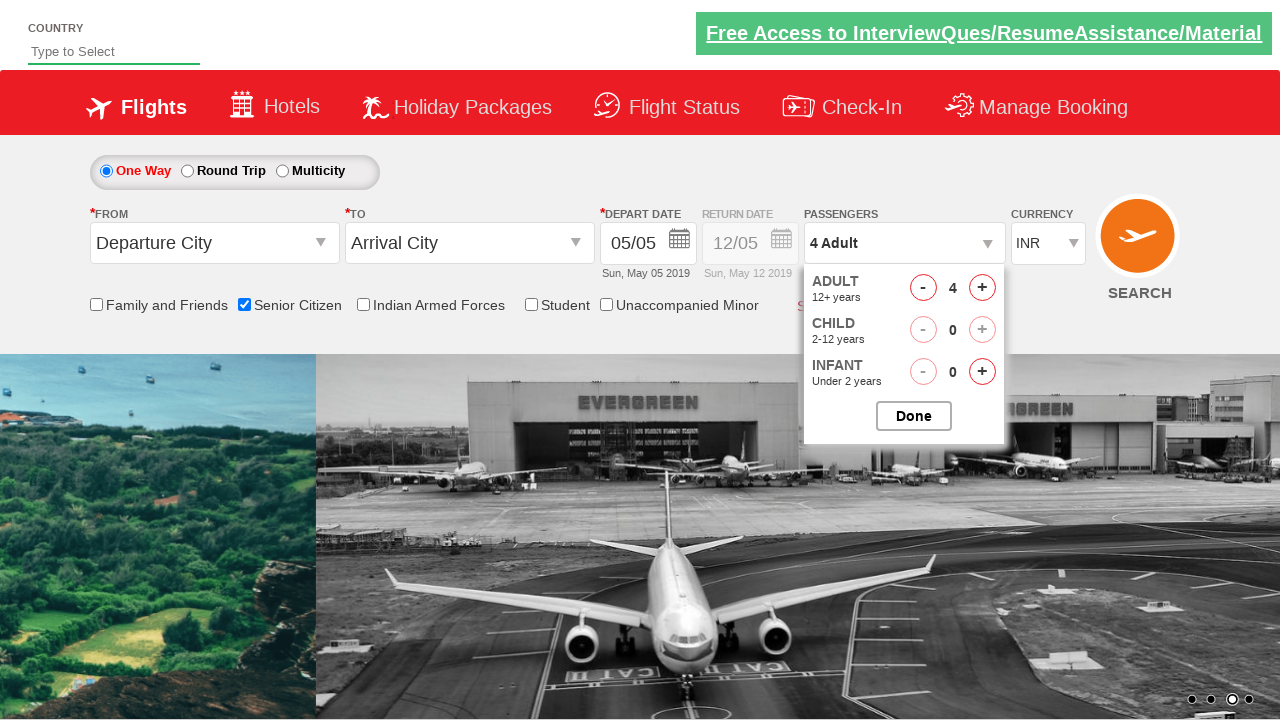

Clicked to close passenger options dropdown at (914, 416) on #btnclosepaxoption
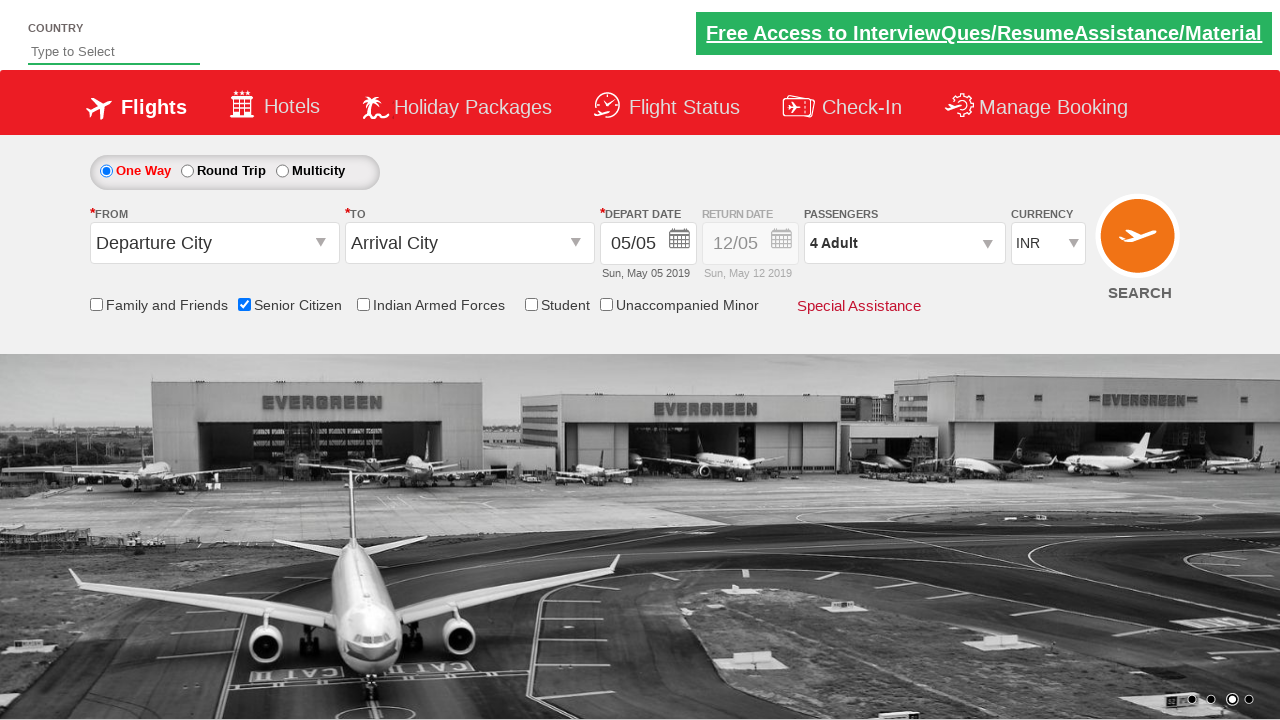

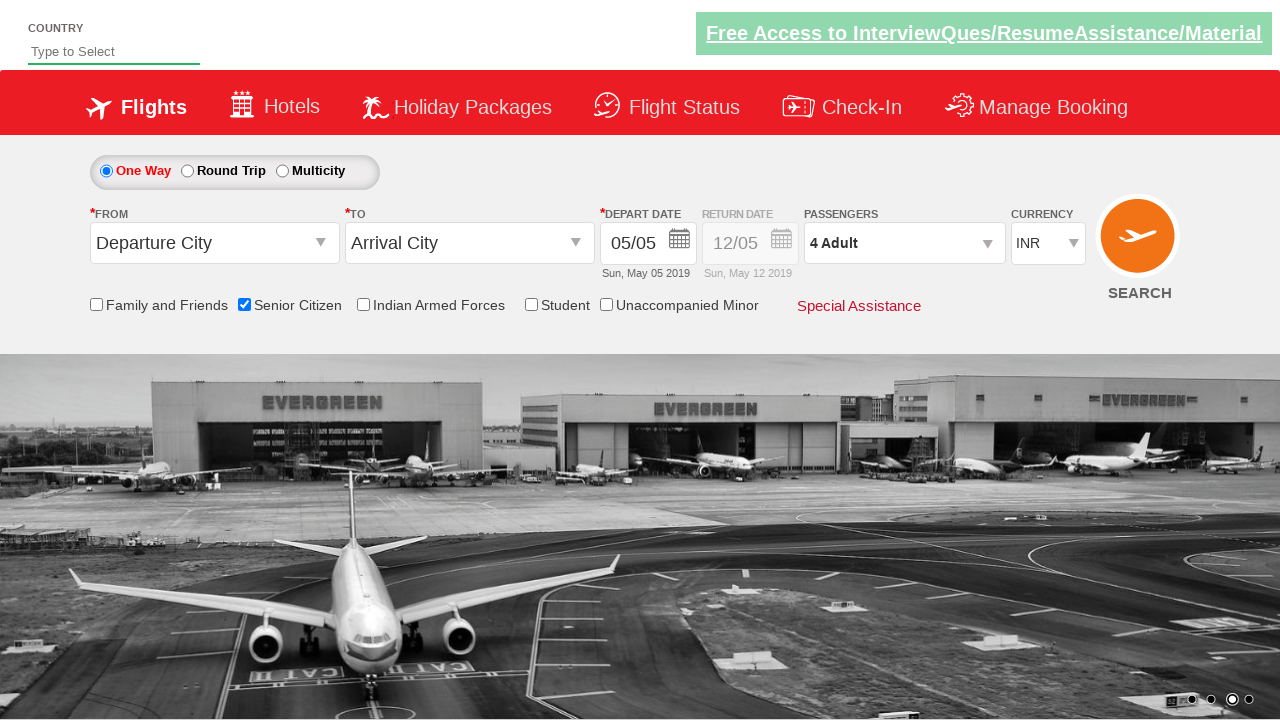